Navigates to a demo automation practice form page and sets up a request event listener to monitor page requests.

Starting URL: https://demoqa.com/automation-practice-form

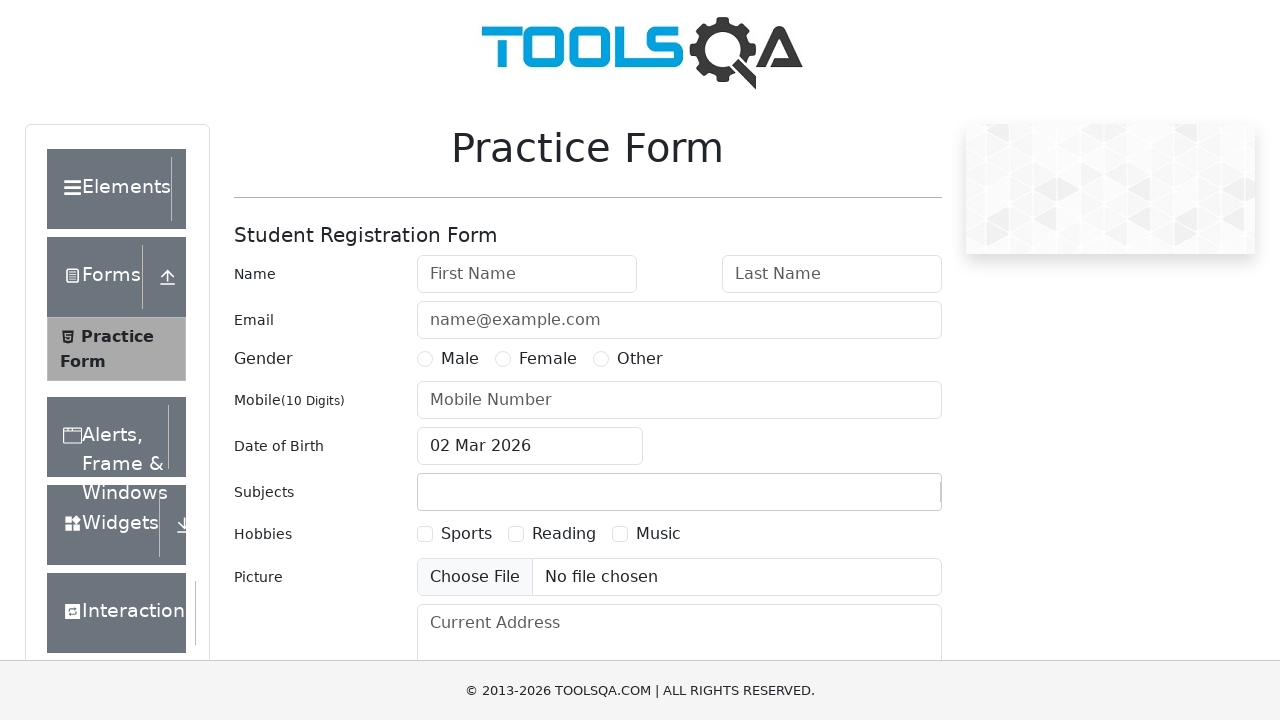

Page DOM content loaded
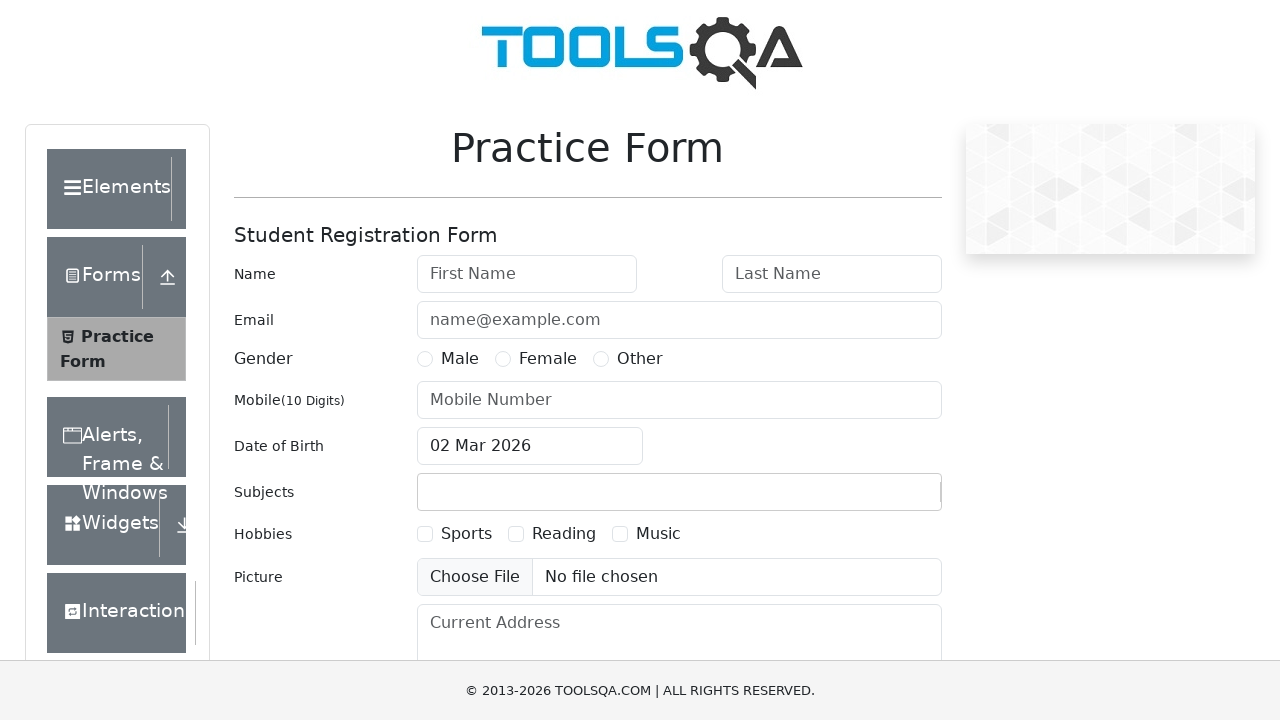

Automation practice form element detected on page
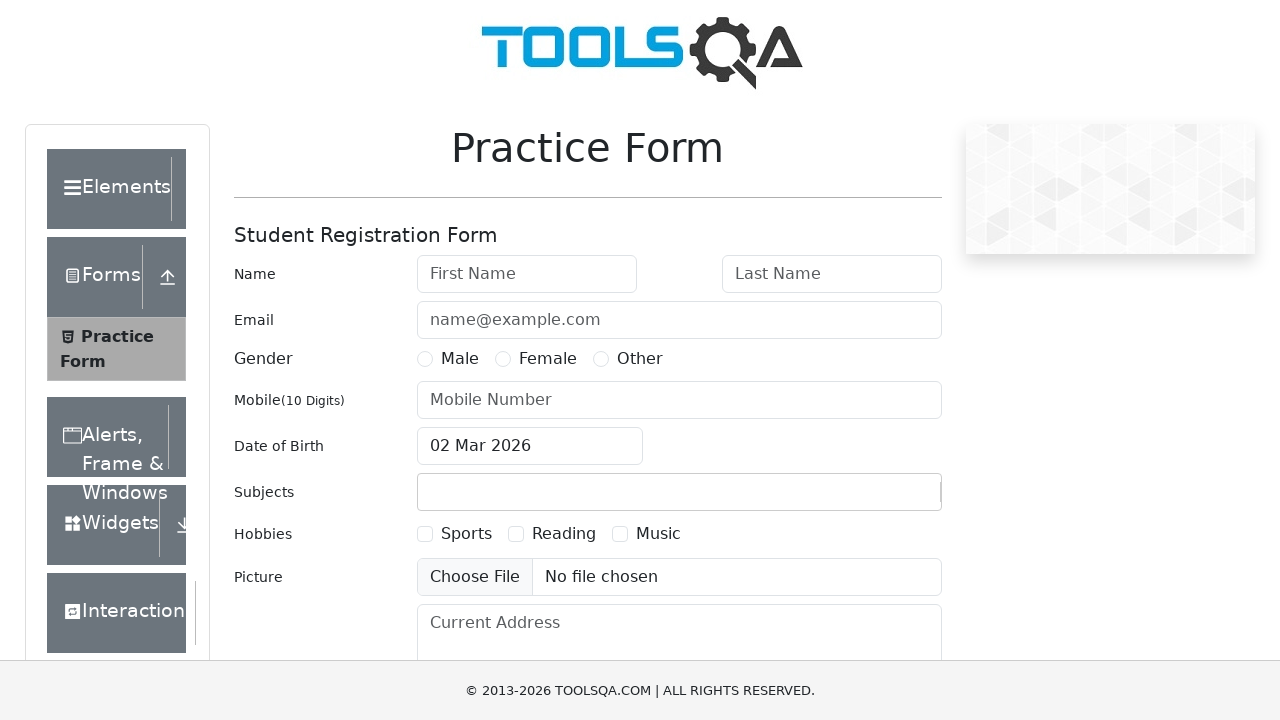

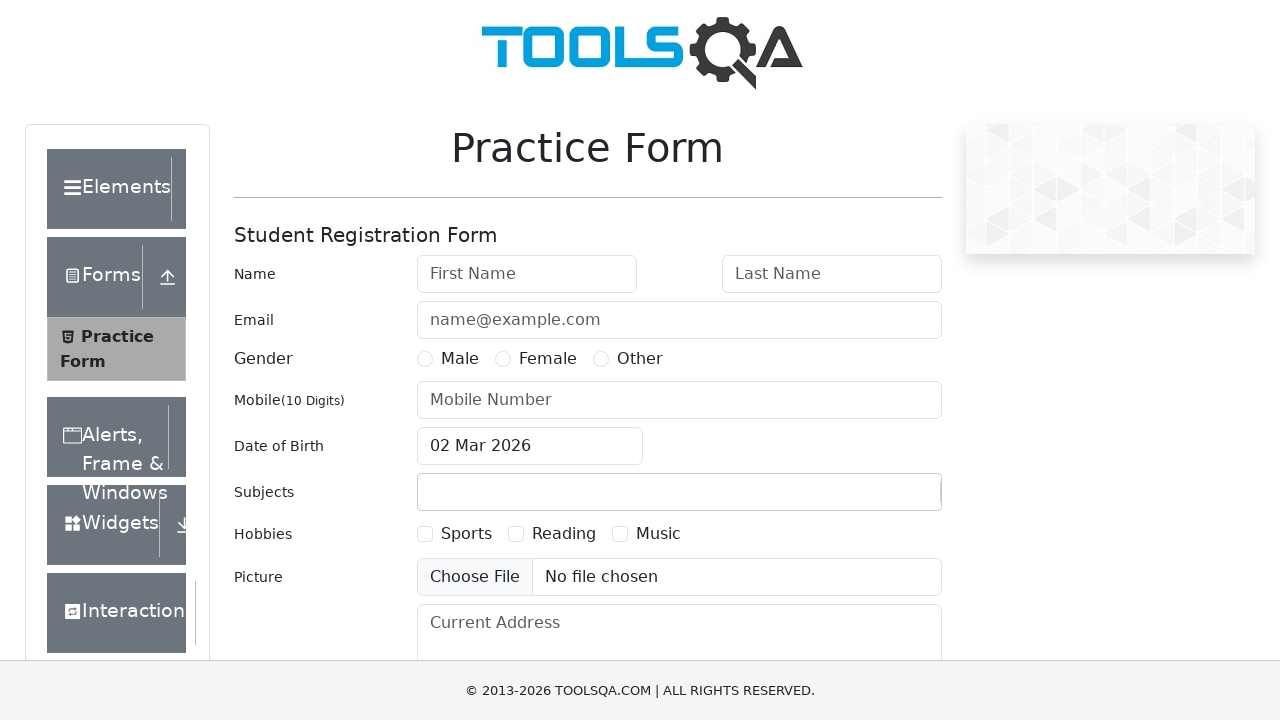